Navigates to a lottery results download page and configures download options by selecting decimal separator and field separator options, then clicks the download button

Starting URL: https://www.loterieplus.com/euromillions/services/telechargement-resultat.php

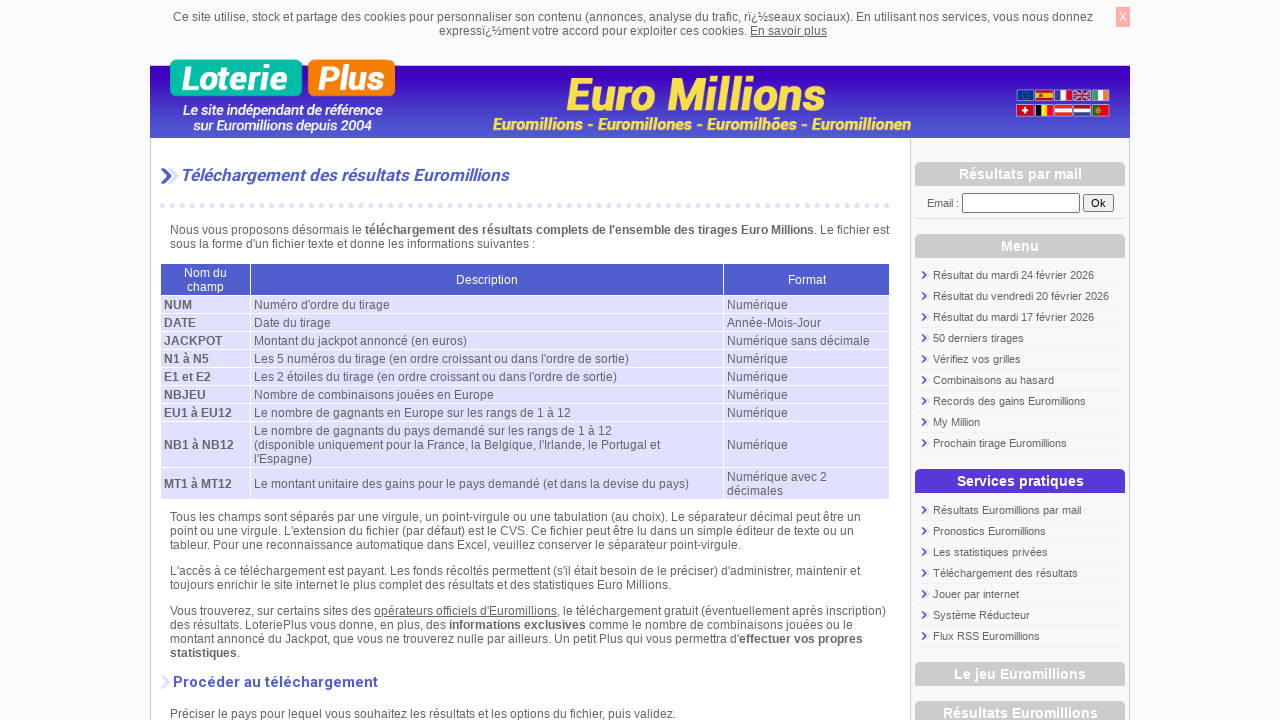

Selected decimal separator option (sd2) at (538, 360) on #sd2
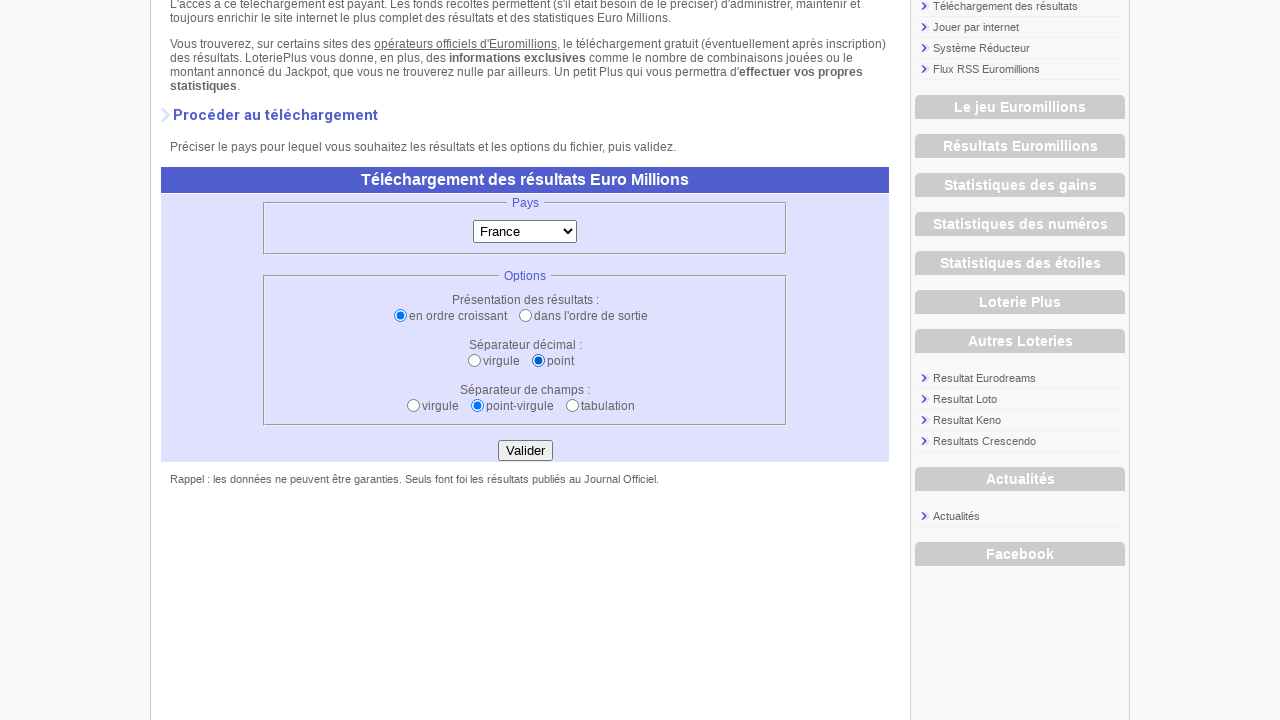

Selected field separator option (sc2) at (478, 406) on #sc2
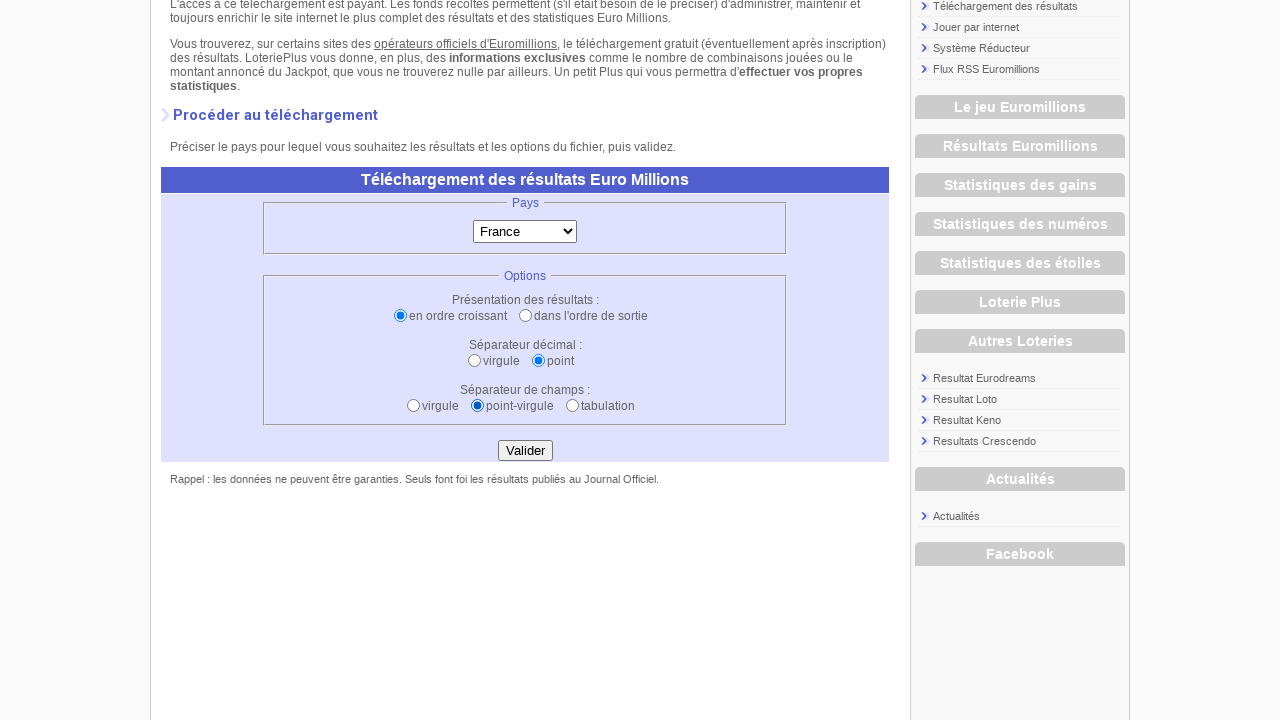

Clicked the download/validation button at (525, 450) on #valid
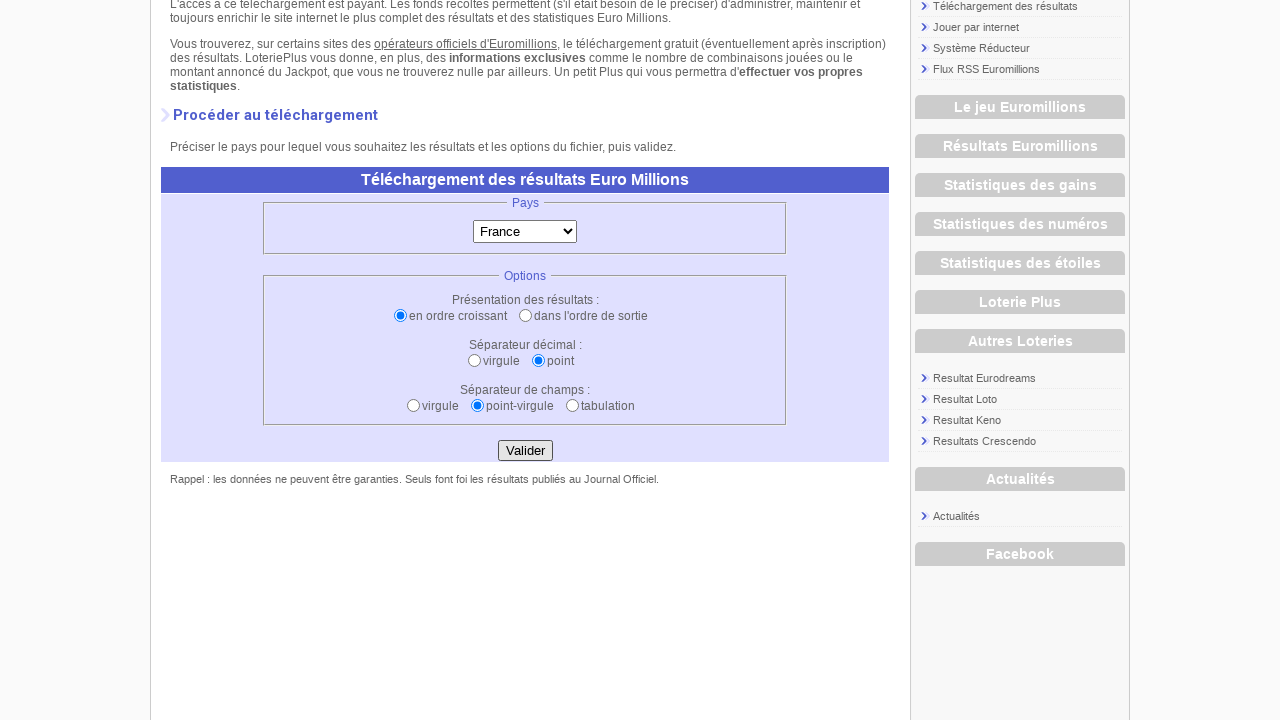

Waited 2 seconds for download to complete
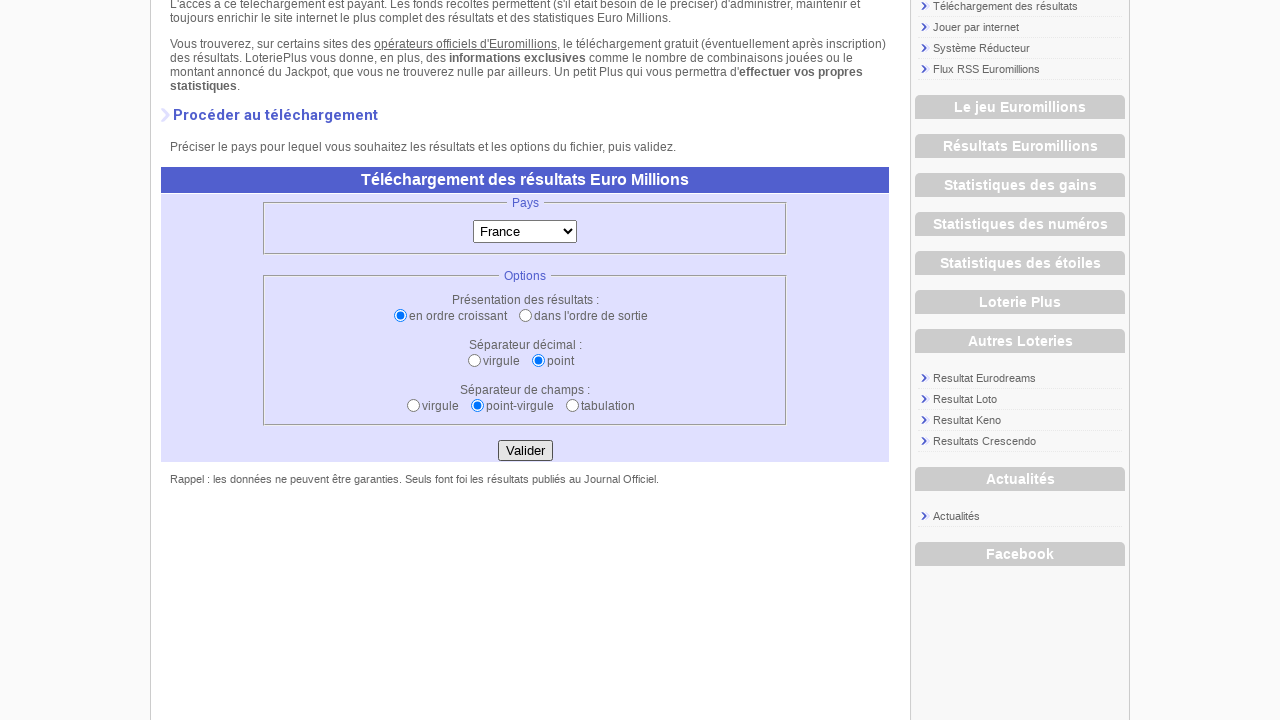

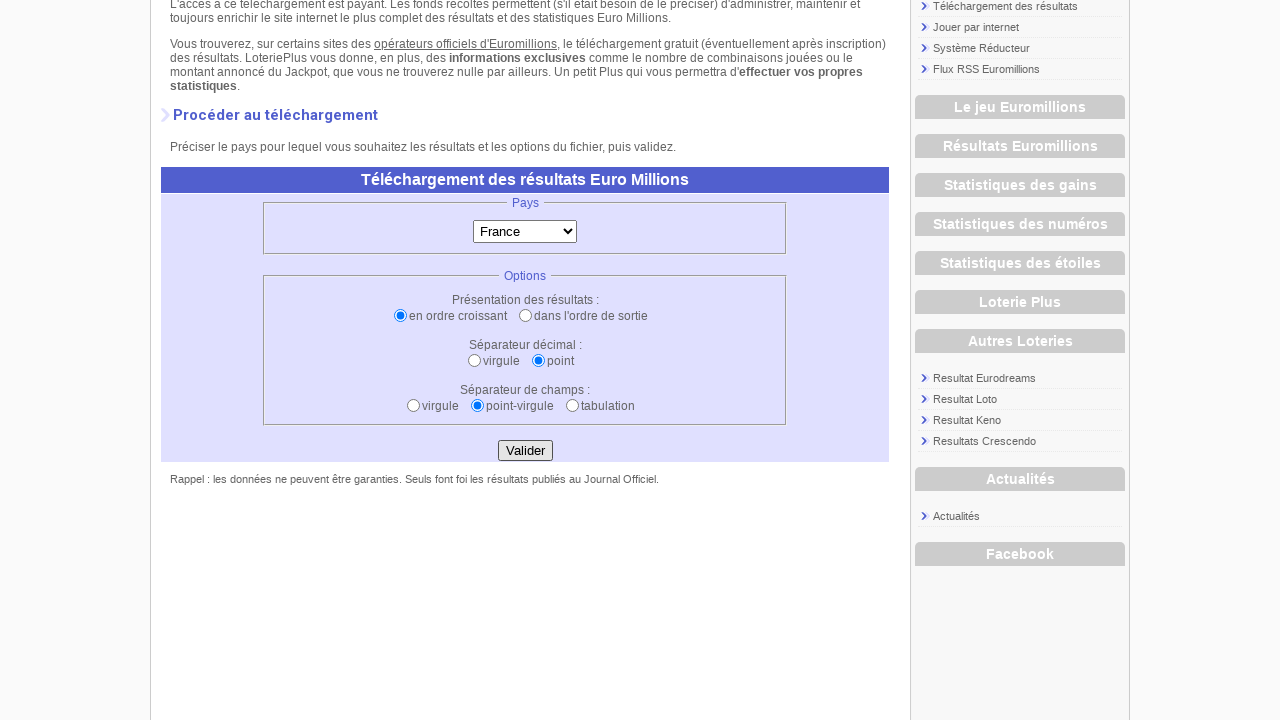